Tests navigation to laptops category and verifies MacBook air product is displayed

Starting URL: https://www.demoblaze.com/index.html

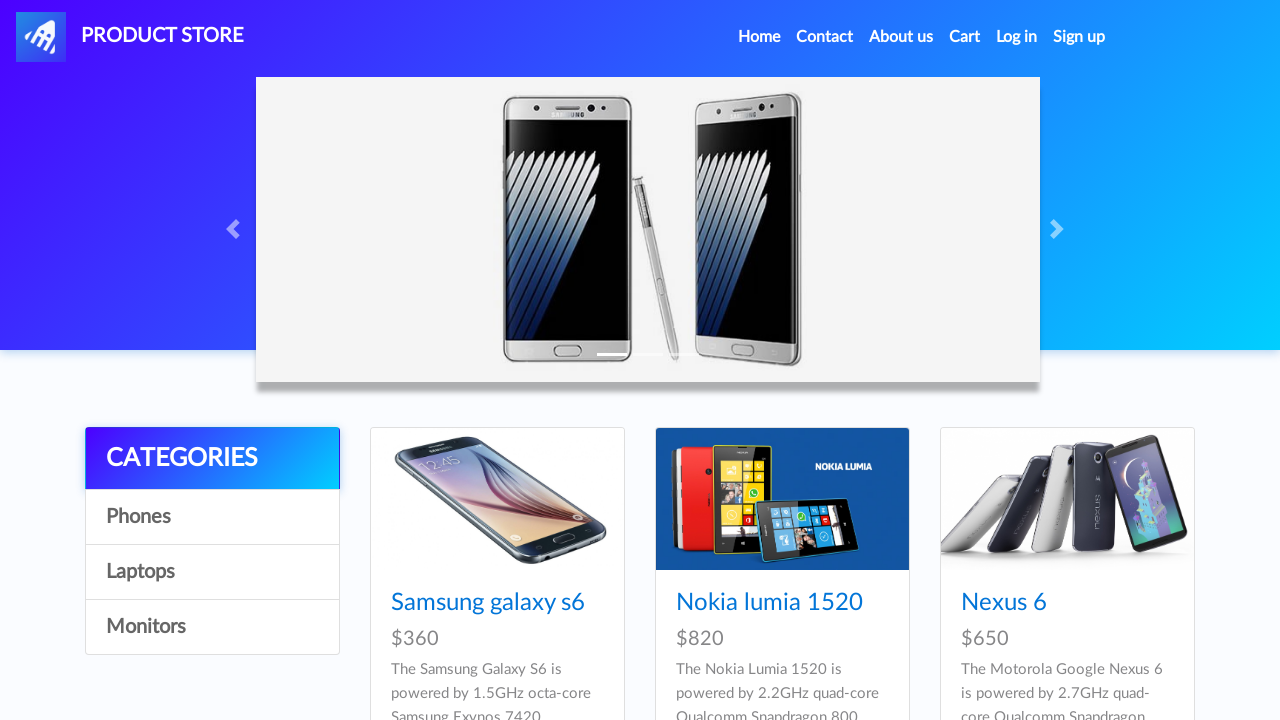

Clicked on Laptops category link at (212, 572) on xpath=//a[contains(text(),'Laptops')]
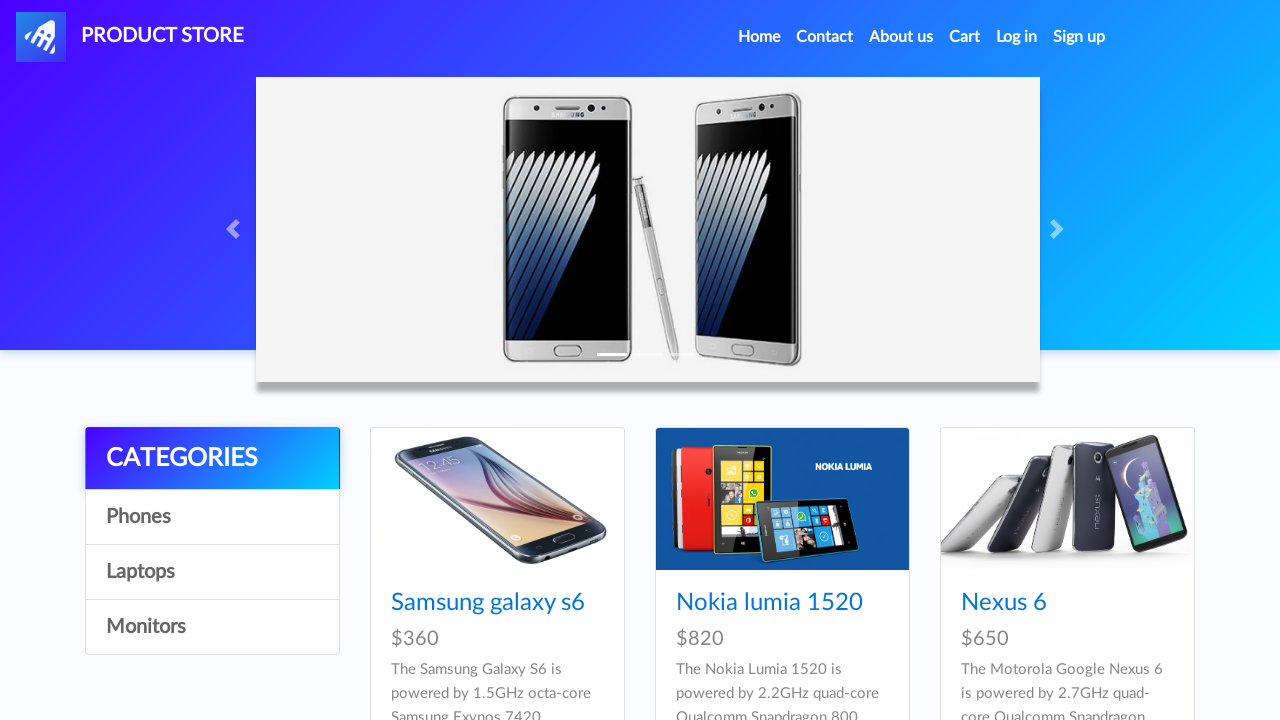

Waited for product containers to load
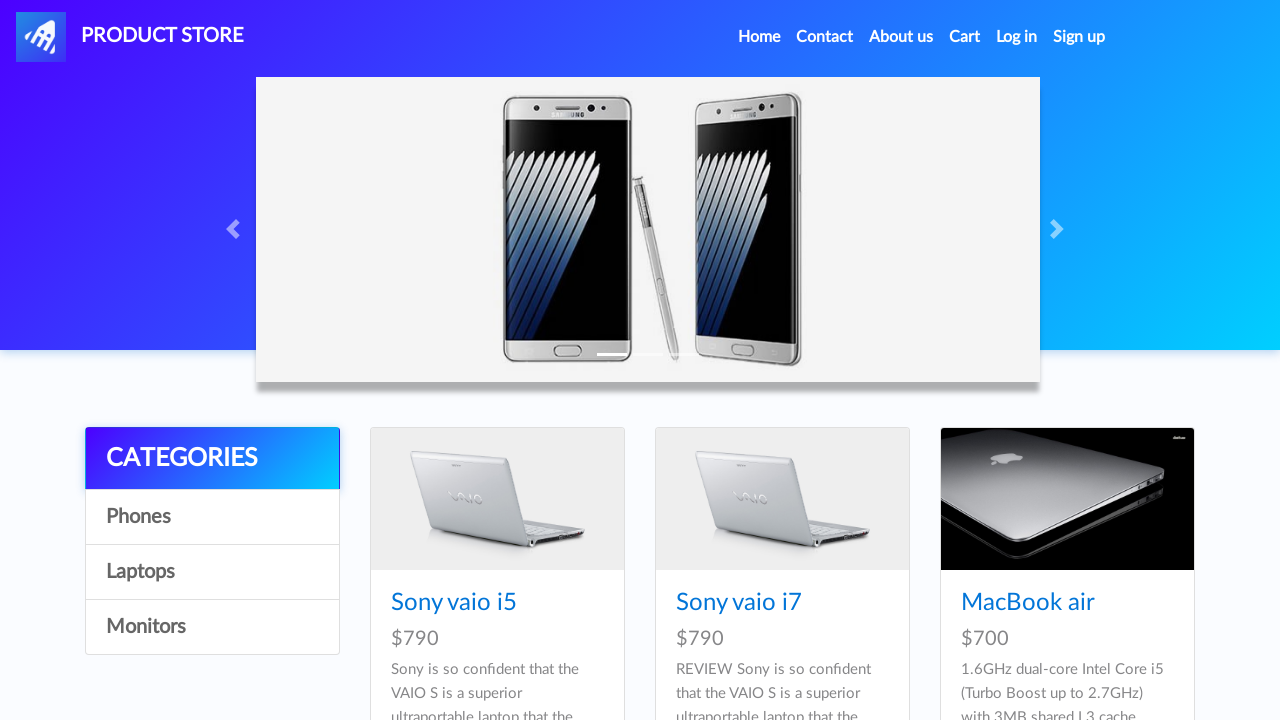

Verified MacBook air product is displayed in laptops category
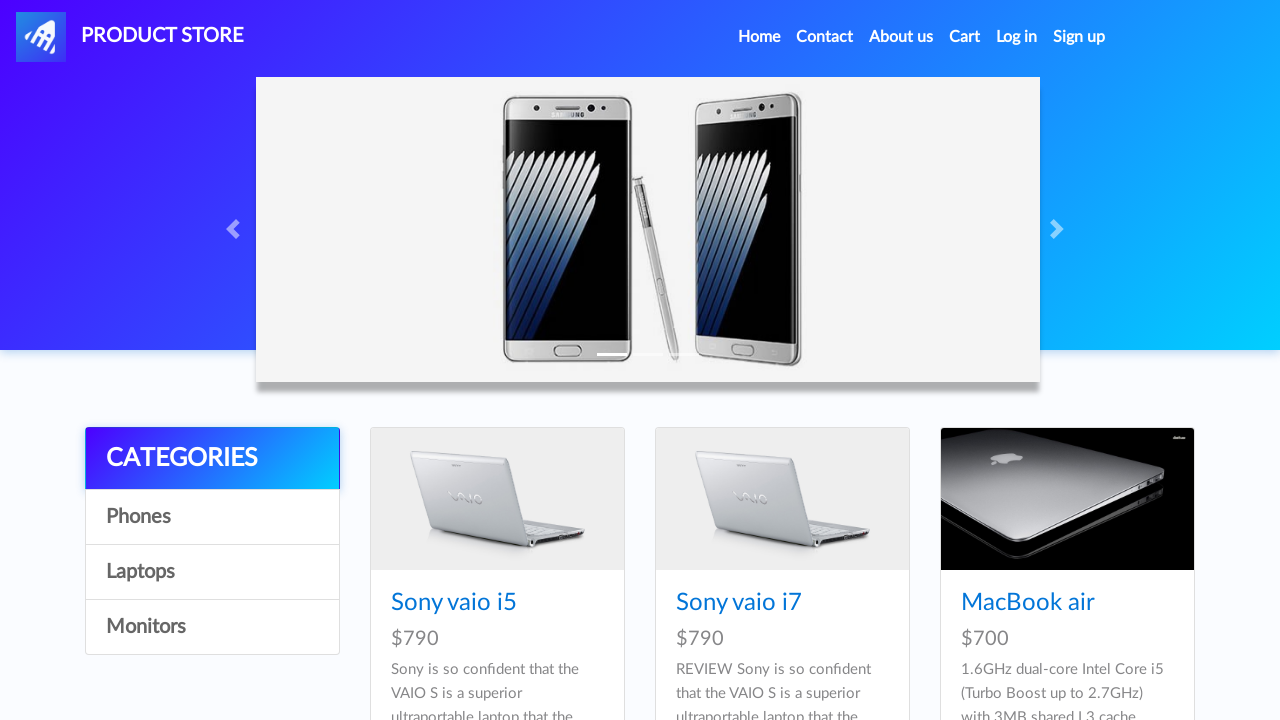

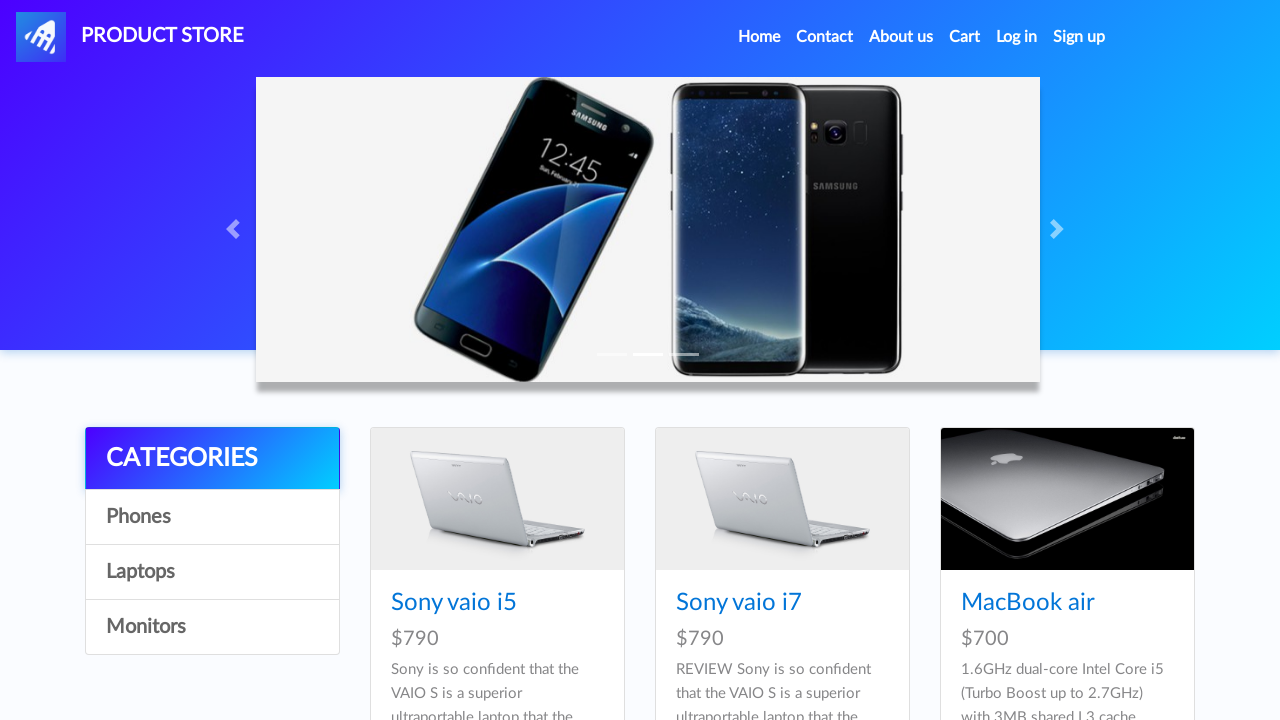